Tests an end-to-end flight booking form by selecting round trip, choosing origin and destination airports, selecting travel dates, adding passengers, selecting currency, and clicking the search button.

Starting URL: https://rahulshettyacademy.com/dropdownsPractise/

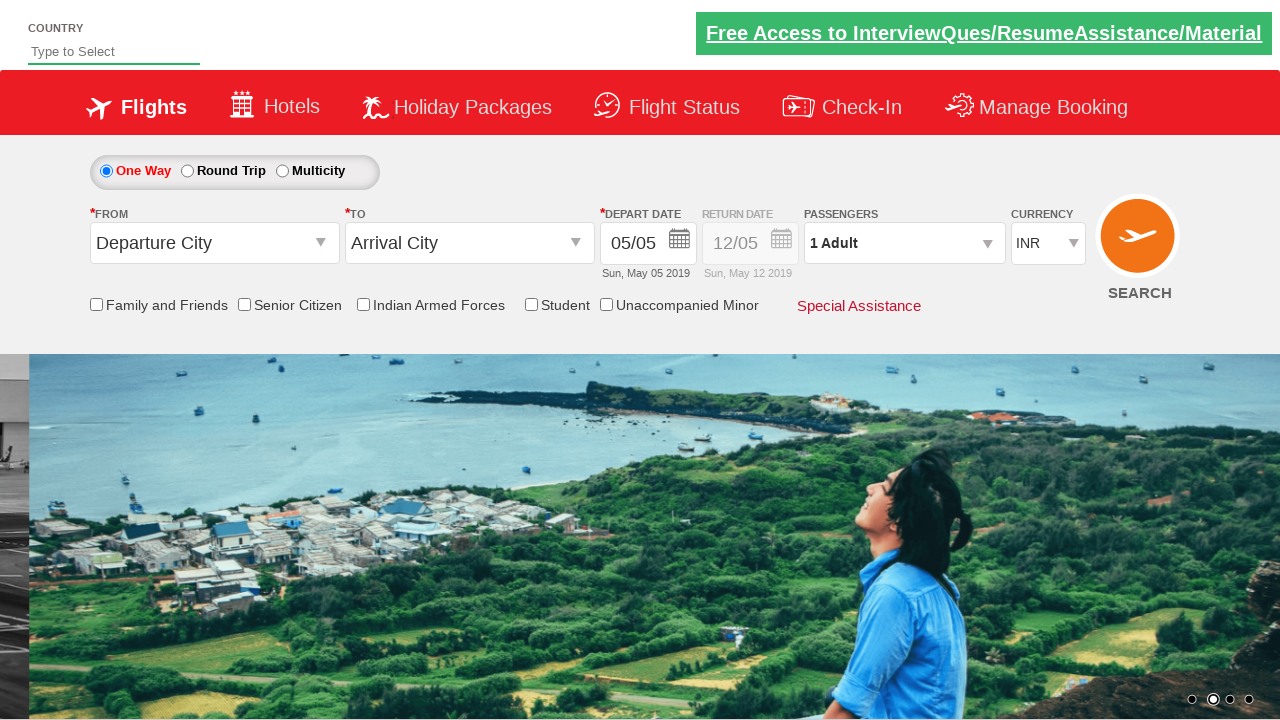

Clicked round trip radio button at (187, 171) on #ctl00_mainContent_rbtnl_Trip_1
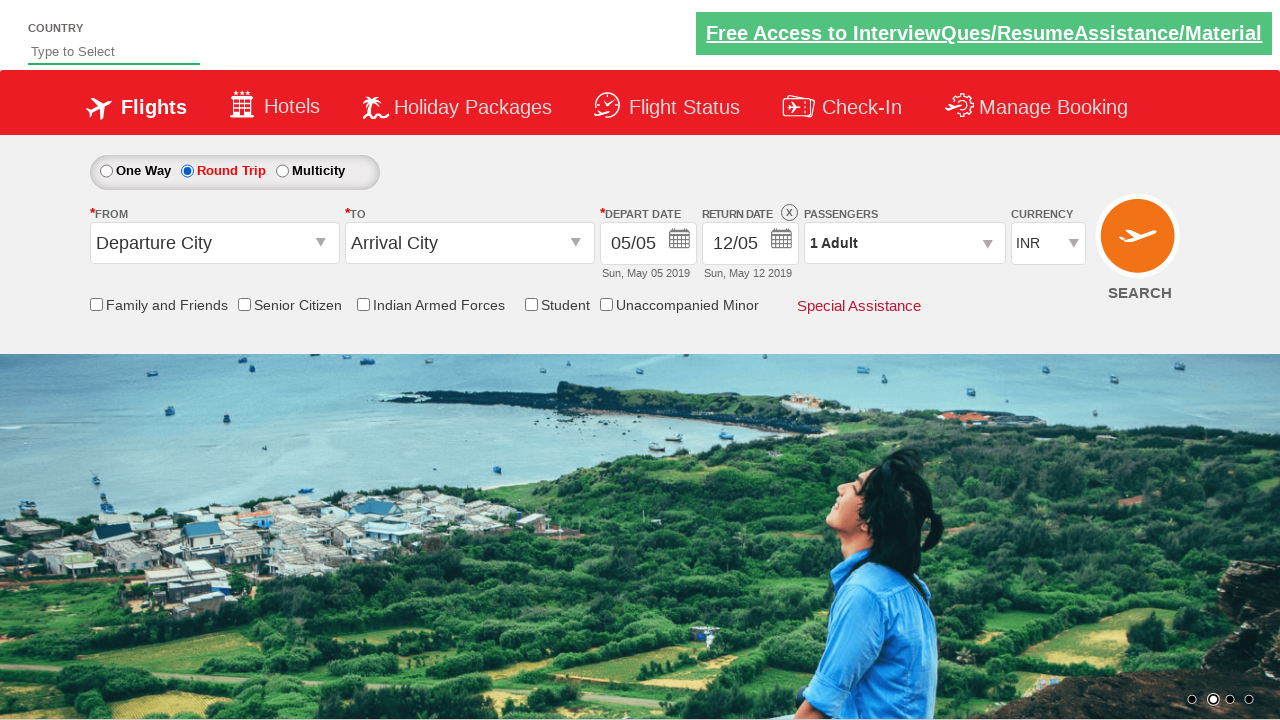

Waited 1 second for page to load
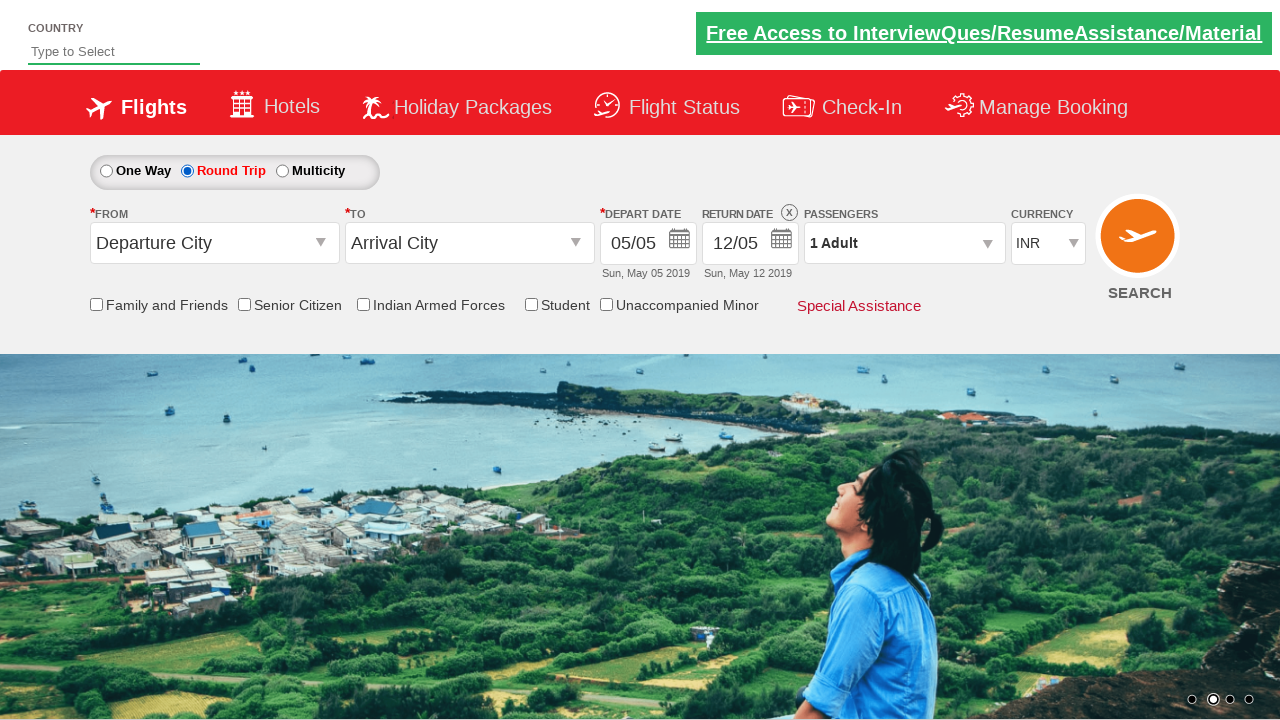

Clicked on origin airport dropdown at (214, 243) on #ctl00_mainContent_ddl_originStation1_CTXT
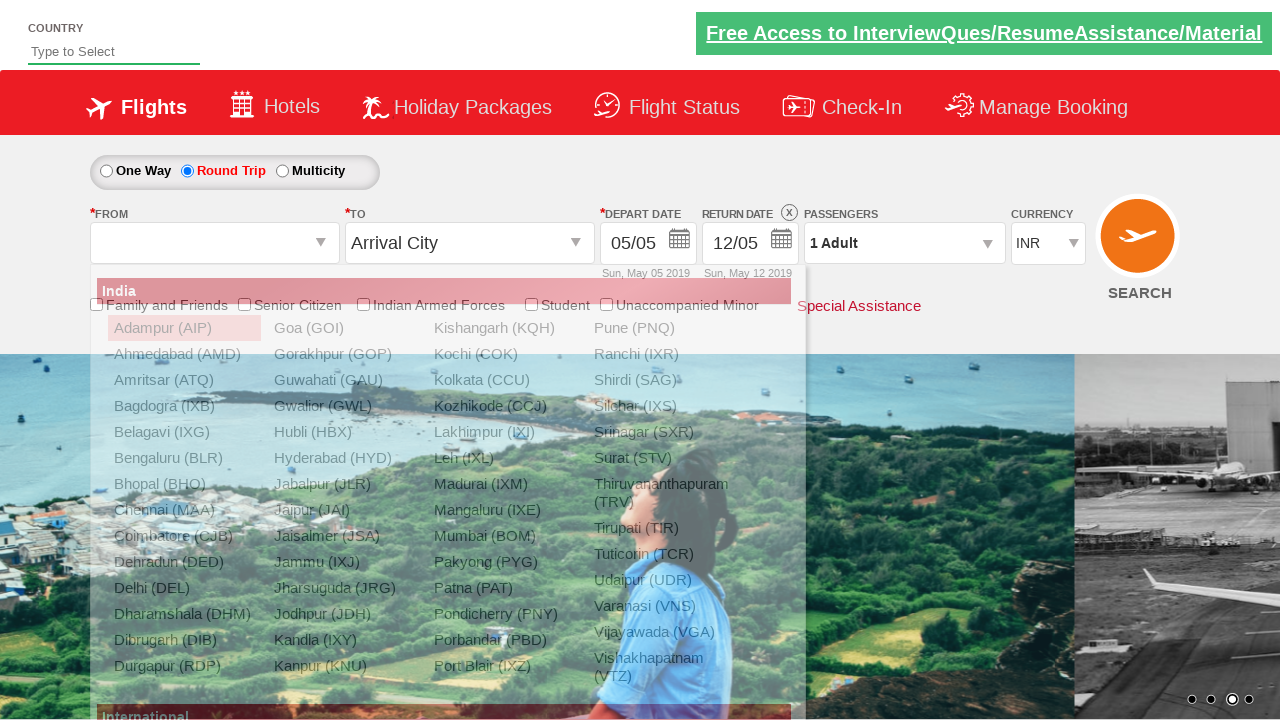

Waited 1 second for dropdown to open
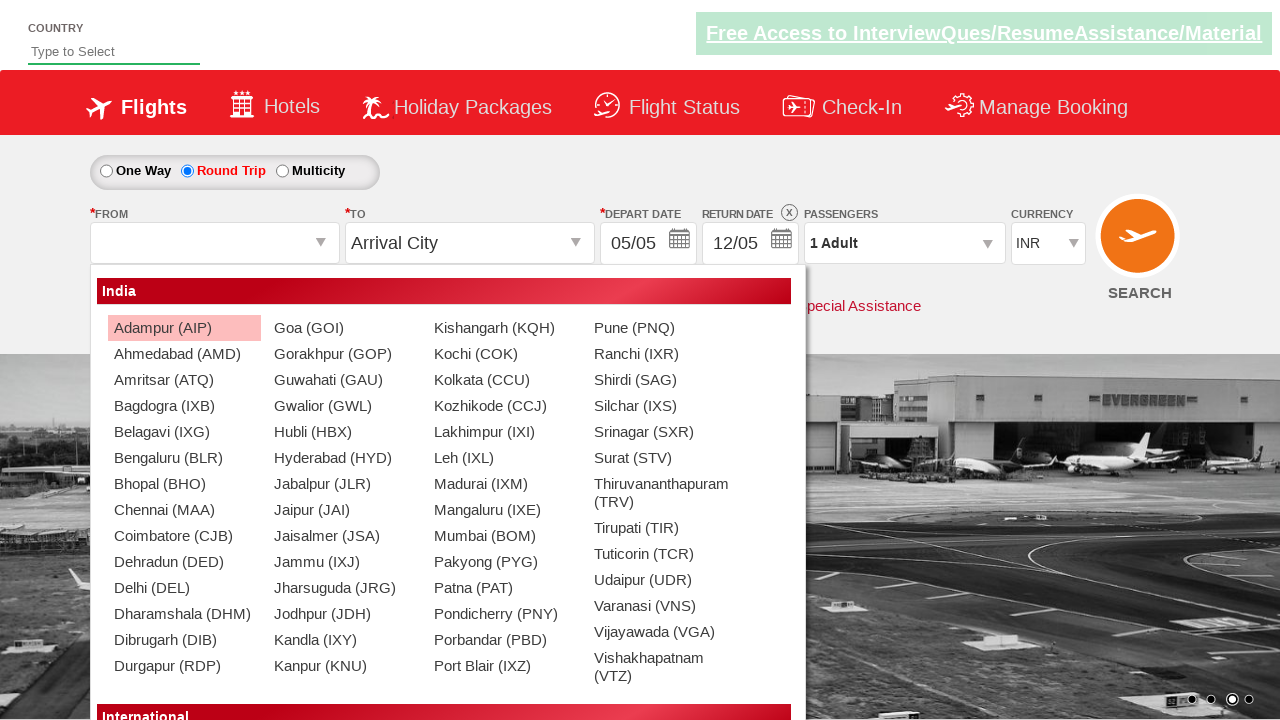

Selected Ahmedabad (AMD) as origin airport at (184, 354) on xpath=//a[contains(text(),'Ahmedabad (AMD)')]
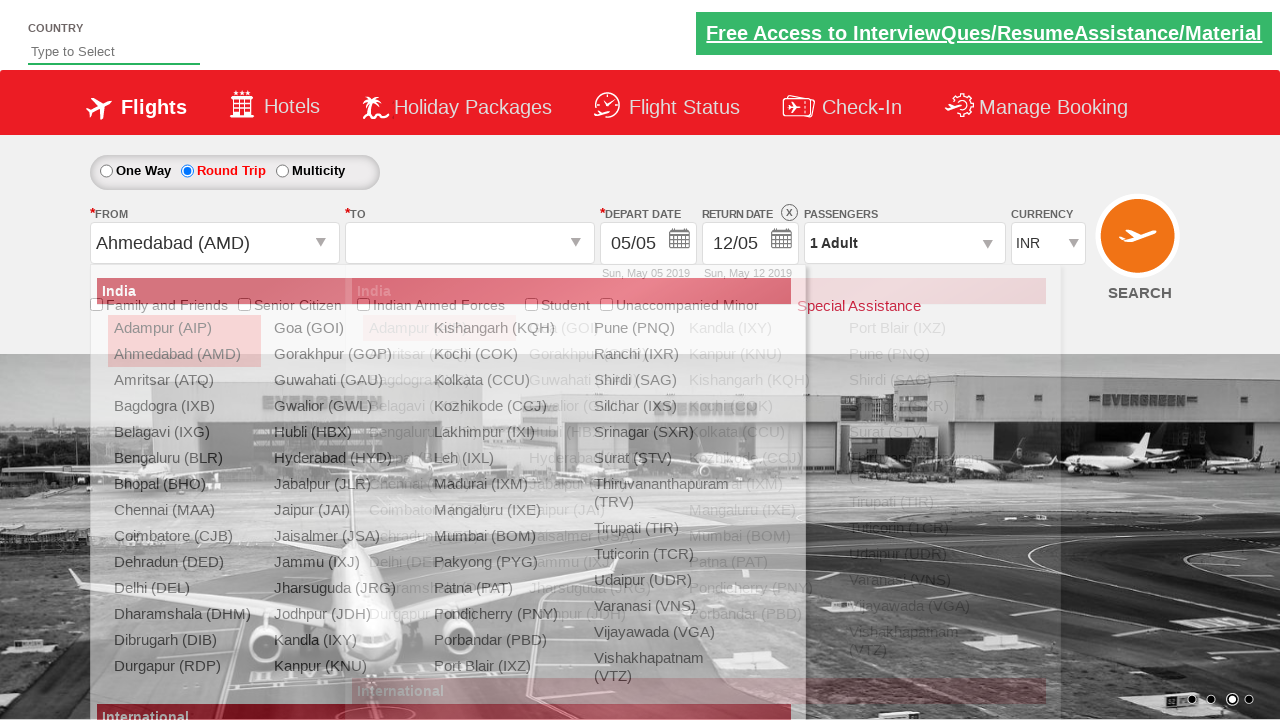

Waited 1 second for origin selection to register
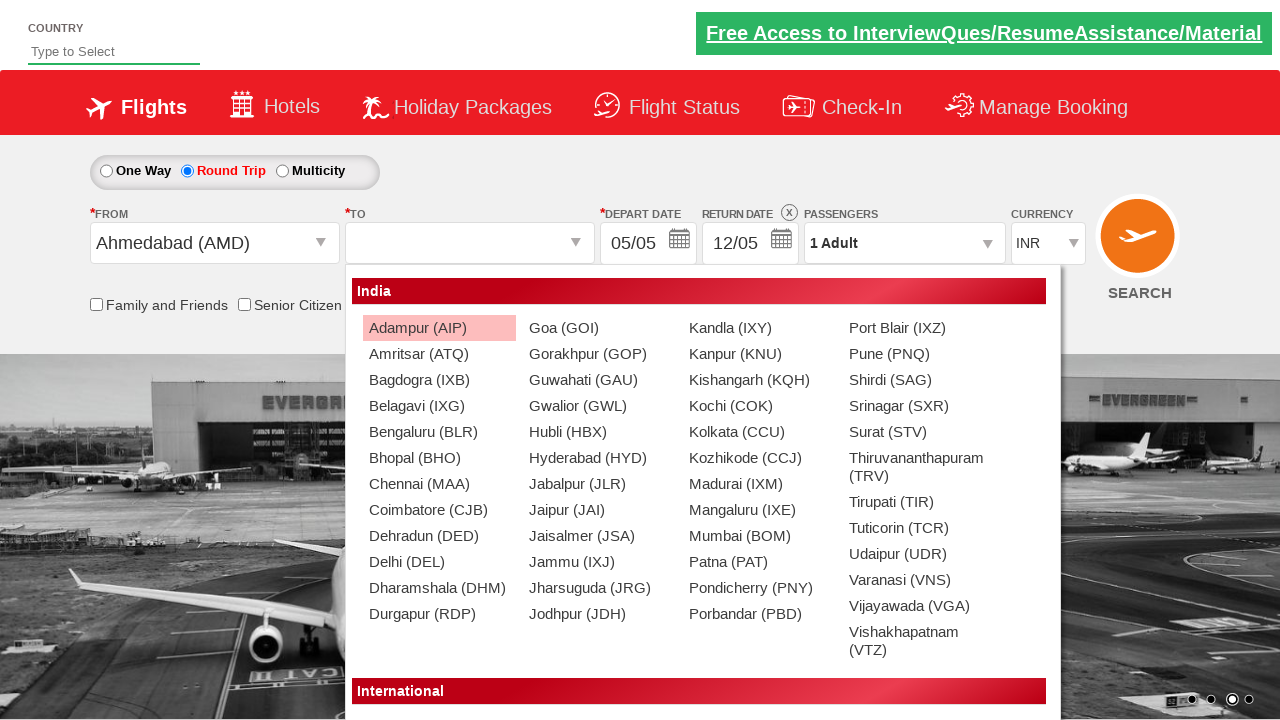

Selected Chennai (MAA) as destination airport at (439, 484) on xpath=//div[@id='glsctl00_mainContent_ddl_destinationStation1_CTNR']//a[@value='
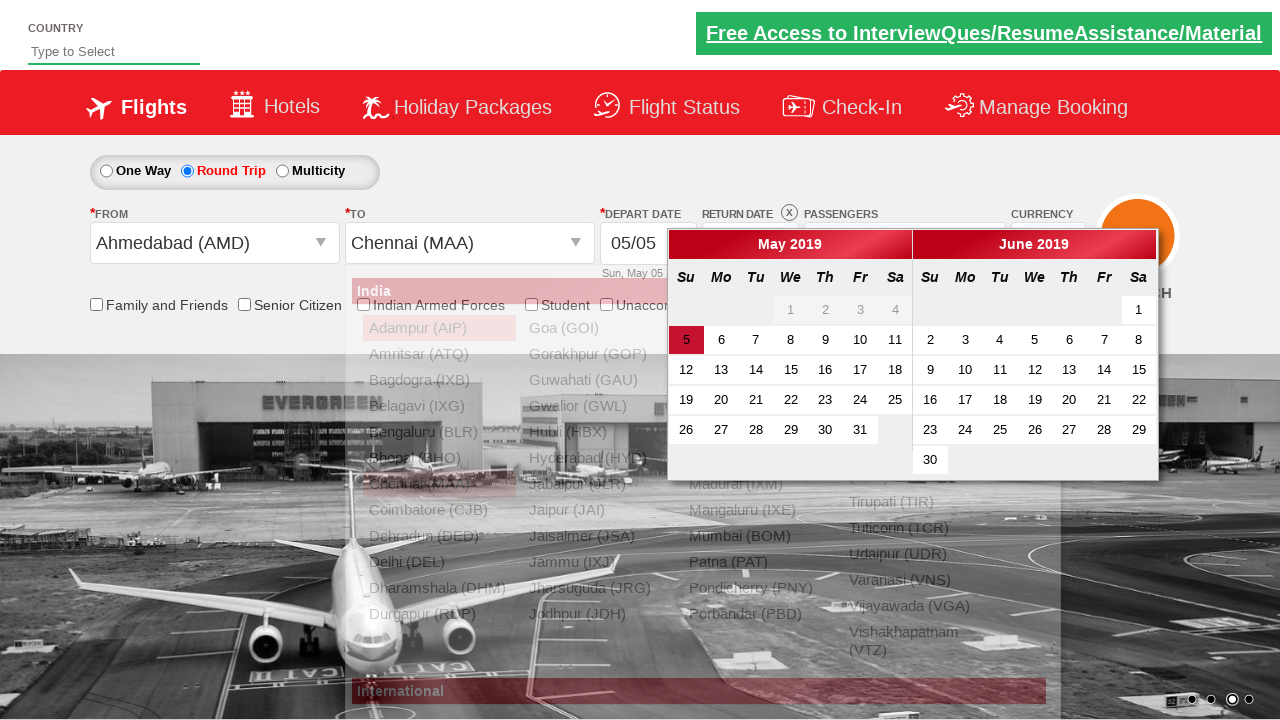

Waited 1 second for destination selection to register
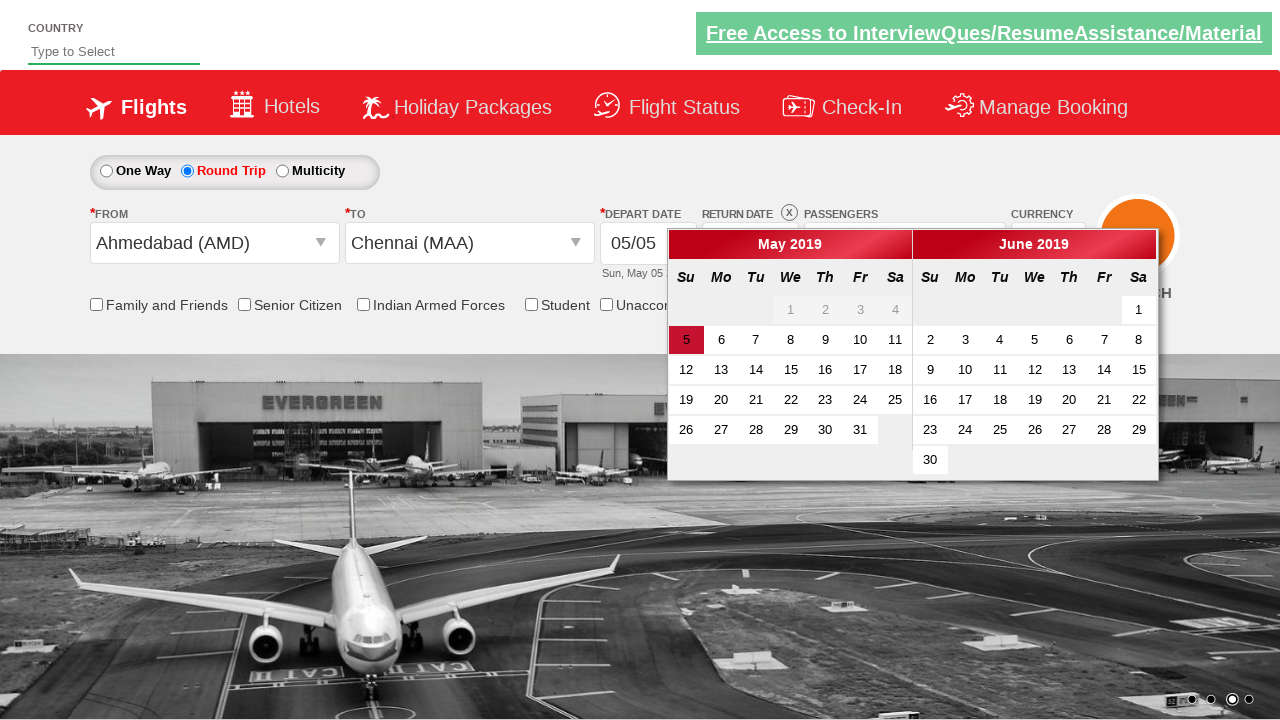

Clicked on body to dismiss any popup at (640, 360) on body
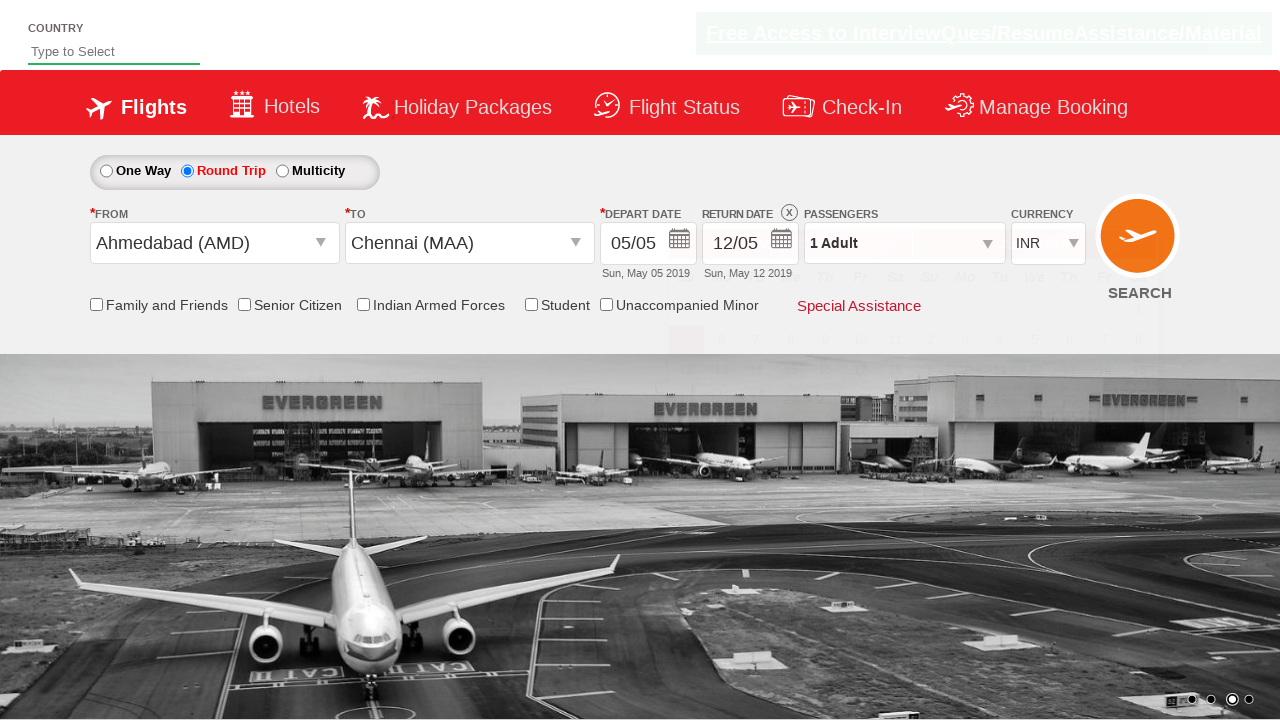

Clicked on return date field at (750, 244) on #ctl00_mainContent_view_date2
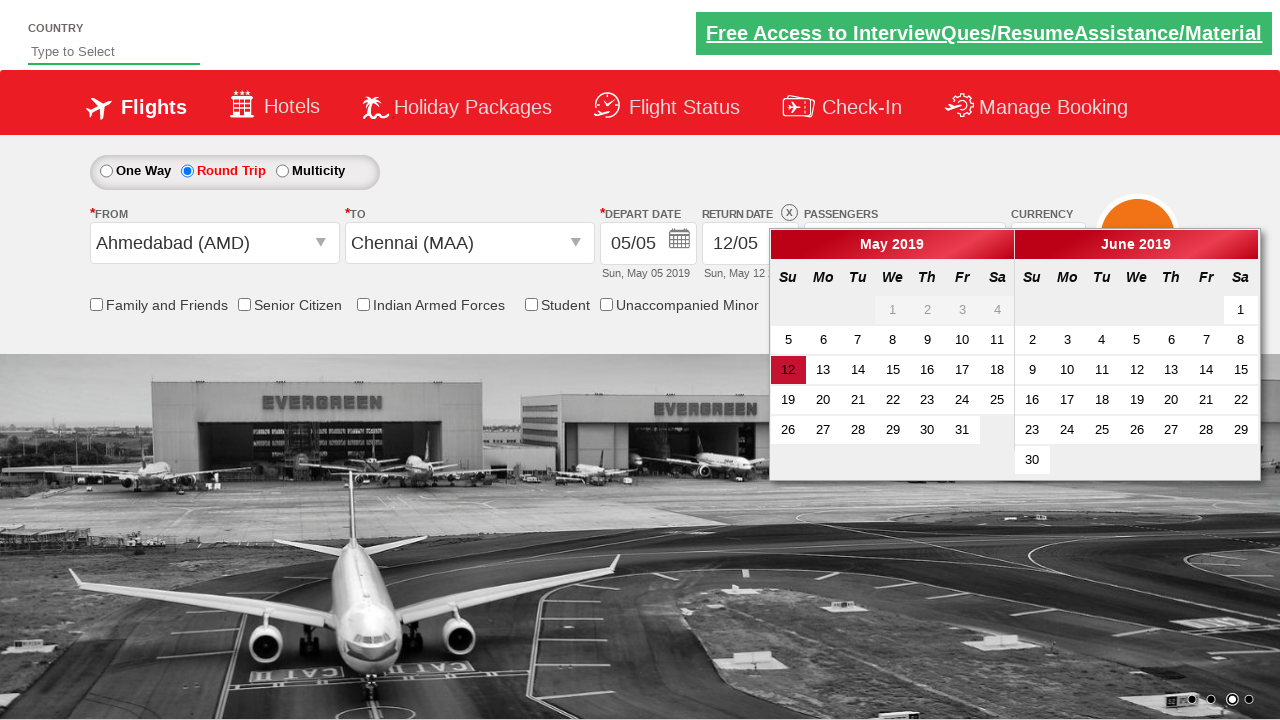

Selected return date from calendar at (927, 370) on xpath=//body[1]/div[1]/div[1]/table[1]/tbody[1]/tr[3]/td[5]/a[1]
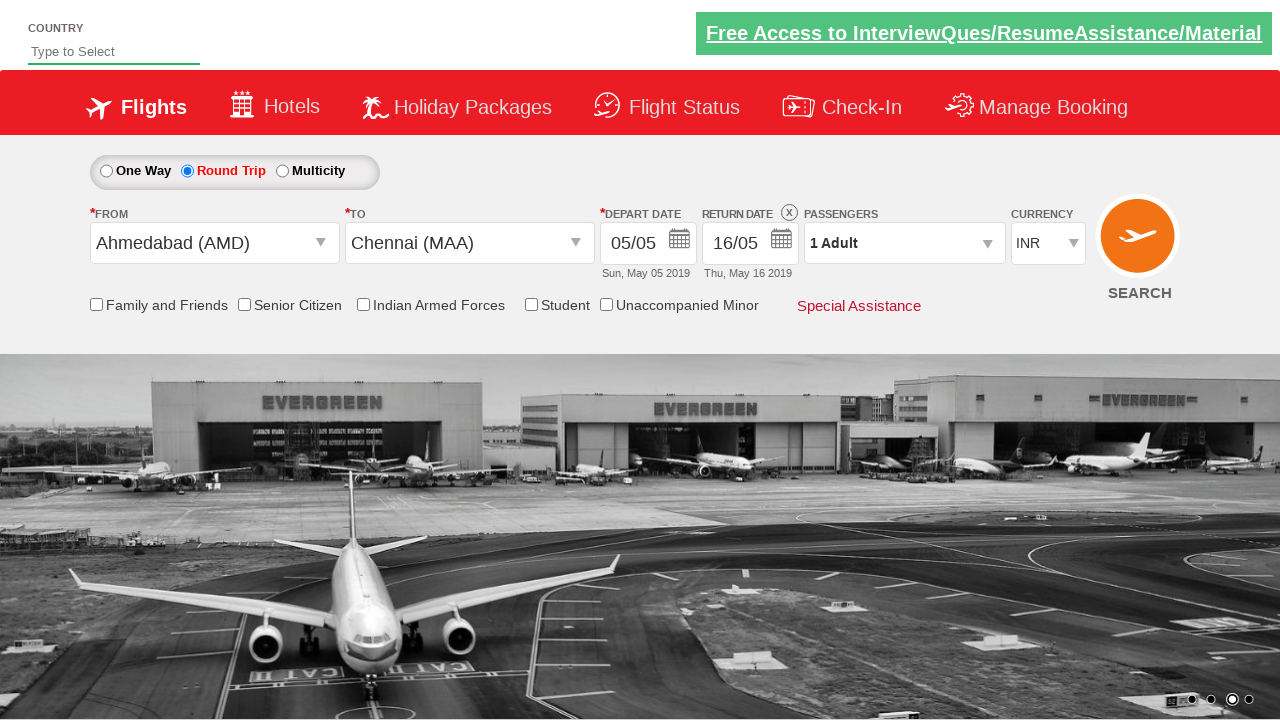

Clicked on passenger information dropdown at (904, 243) on #divpaxinfo
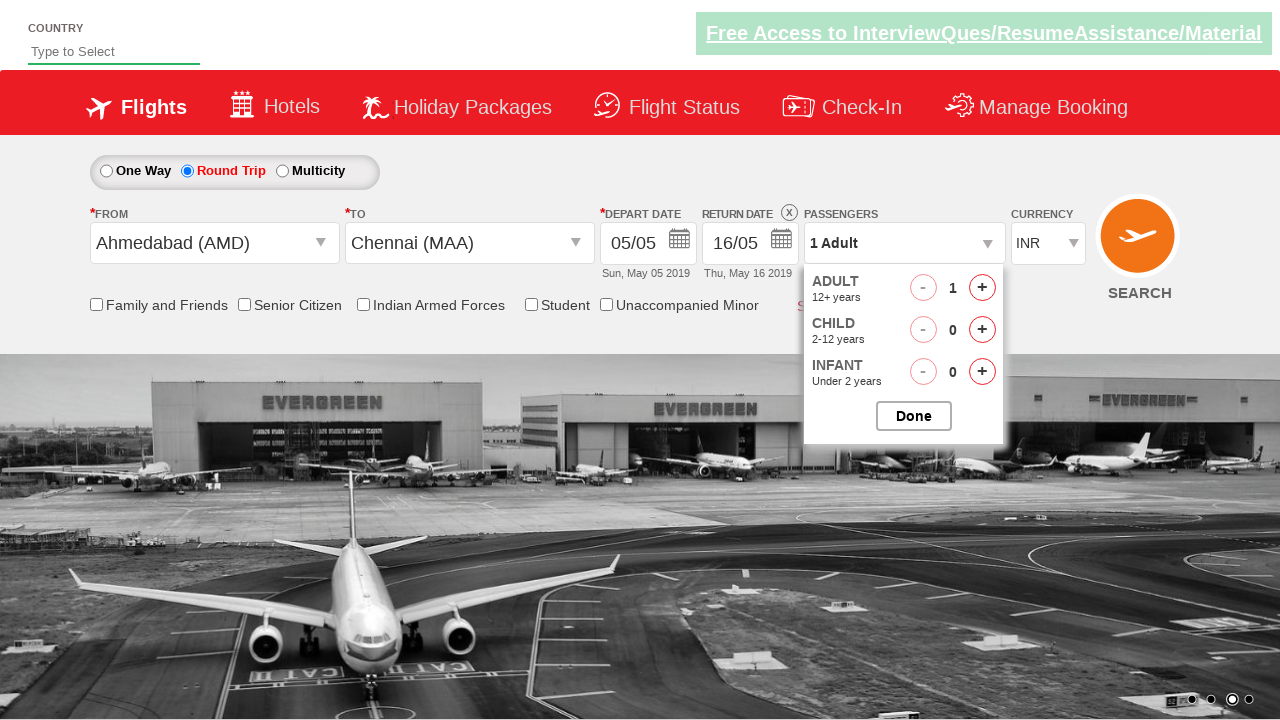

Waited 2 seconds for passenger dropdown to open
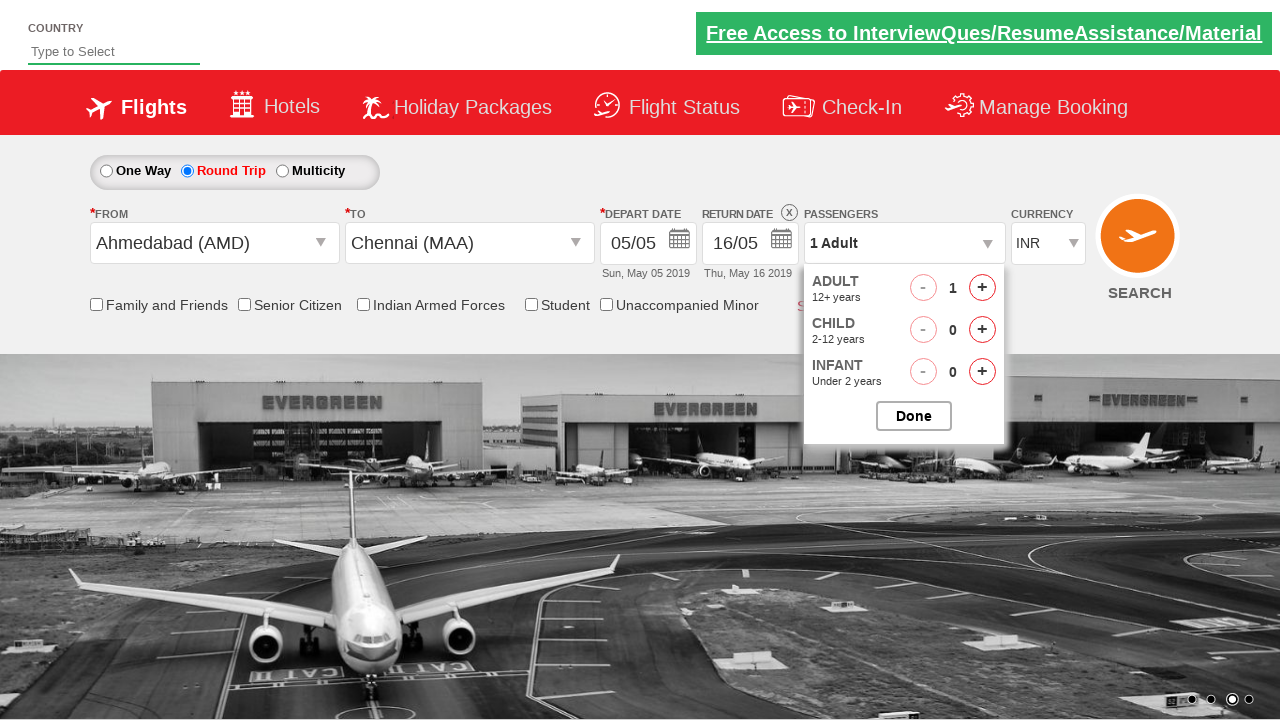

Incremented adult passenger count (iteration 1/5) at (982, 288) on #hrefIncAdt
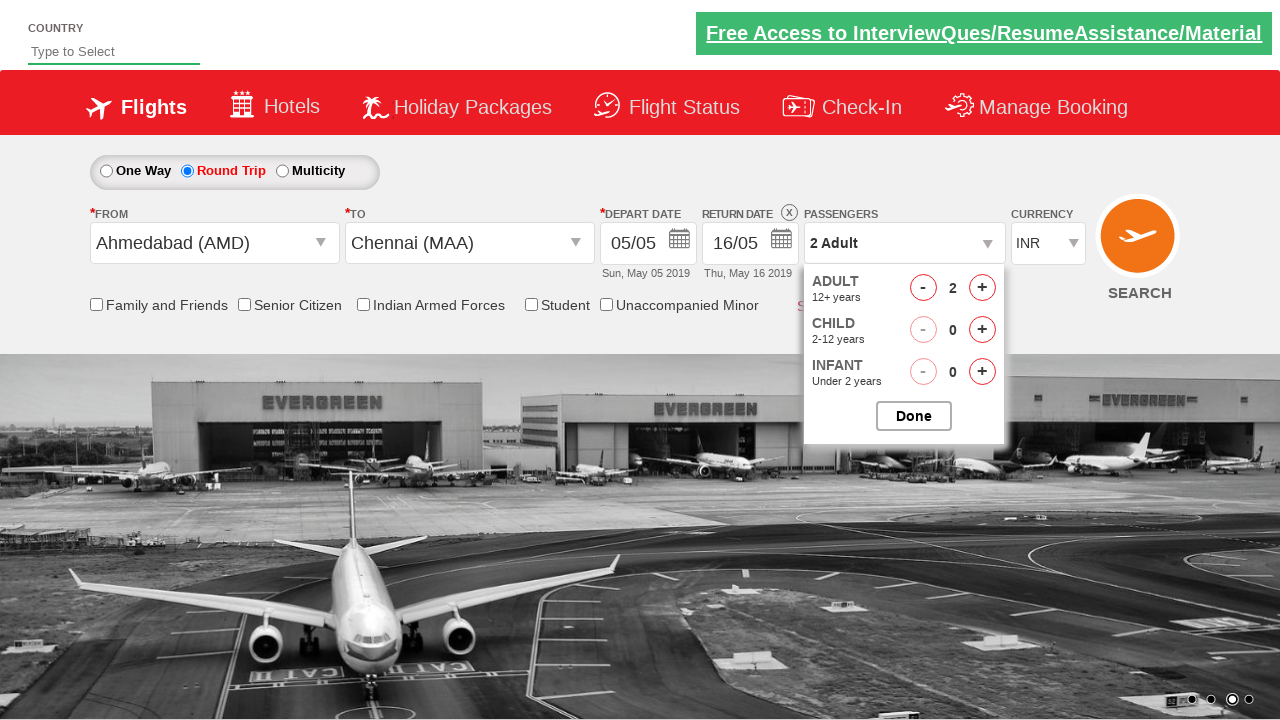

Incremented adult passenger count (iteration 2/5) at (982, 288) on #hrefIncAdt
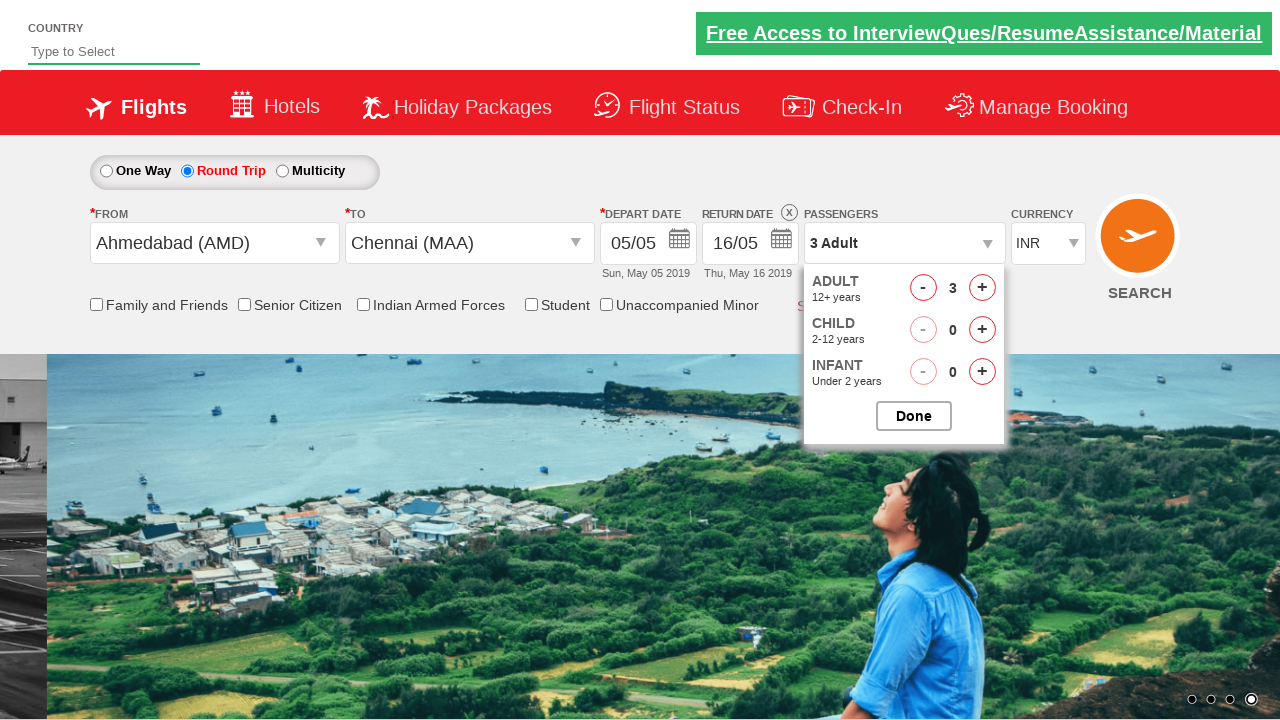

Incremented adult passenger count (iteration 3/5) at (982, 288) on #hrefIncAdt
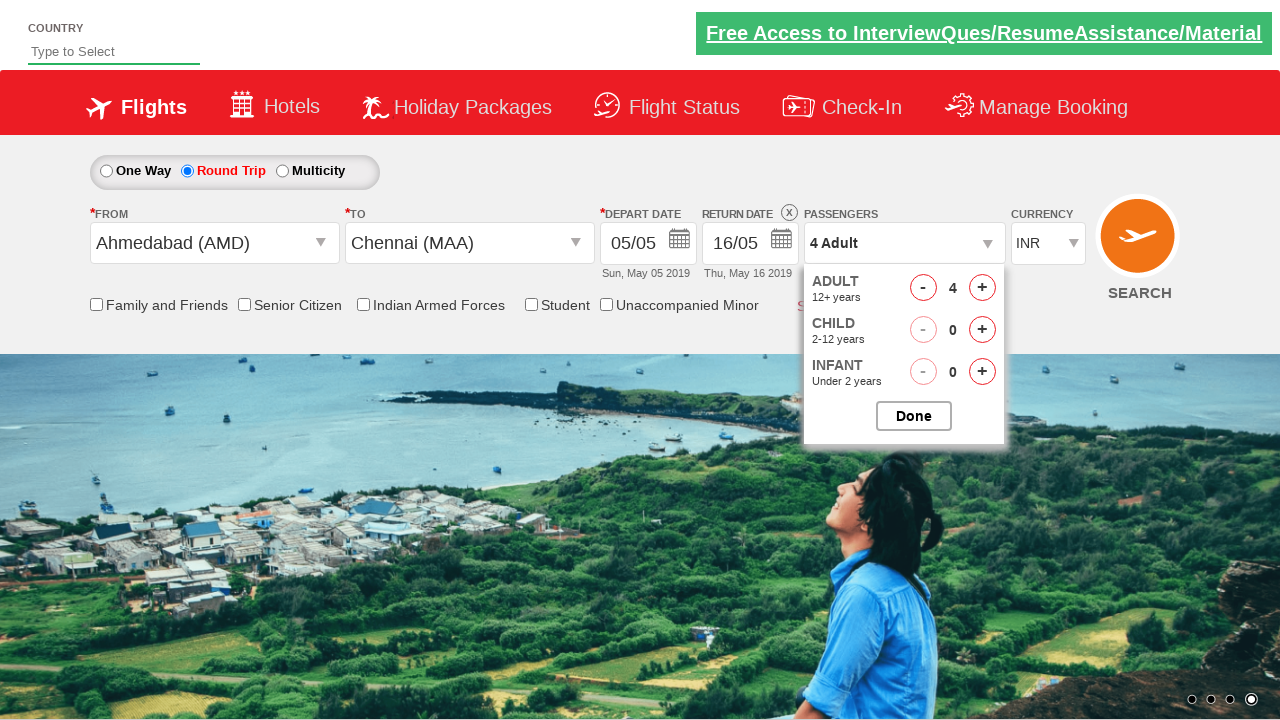

Incremented adult passenger count (iteration 4/5) at (982, 288) on #hrefIncAdt
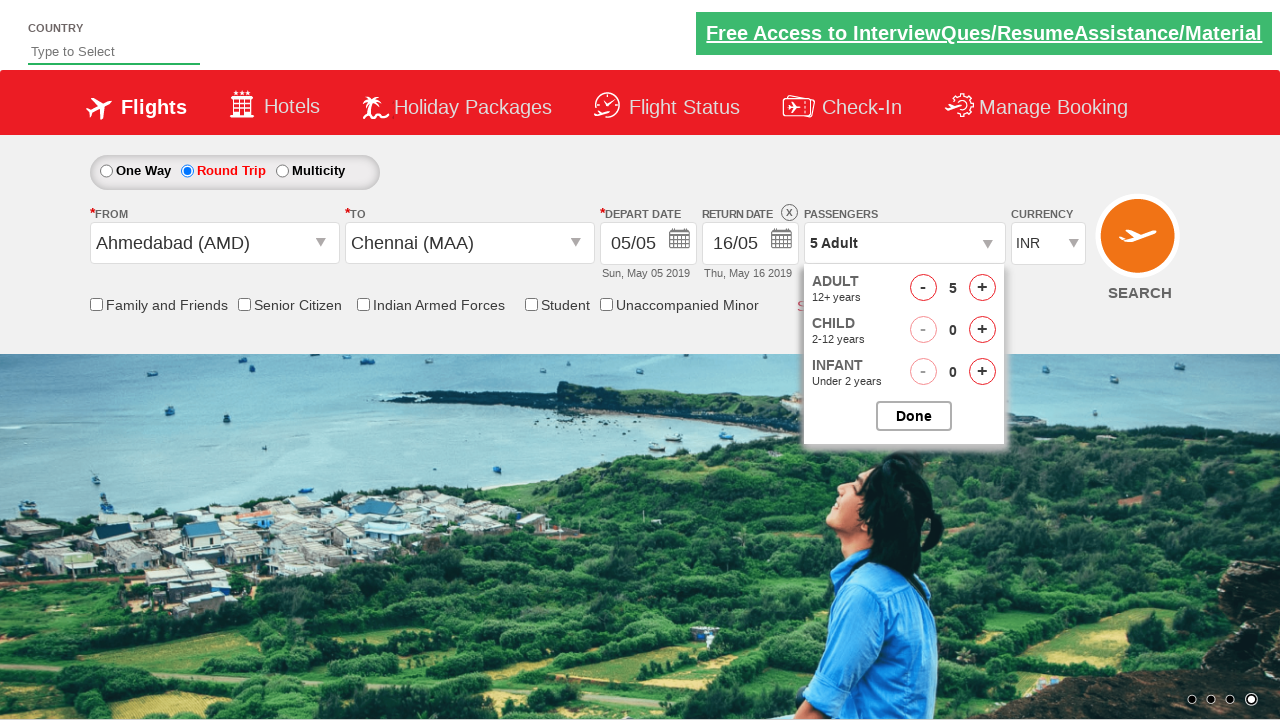

Incremented adult passenger count (iteration 5/5) at (982, 288) on #hrefIncAdt
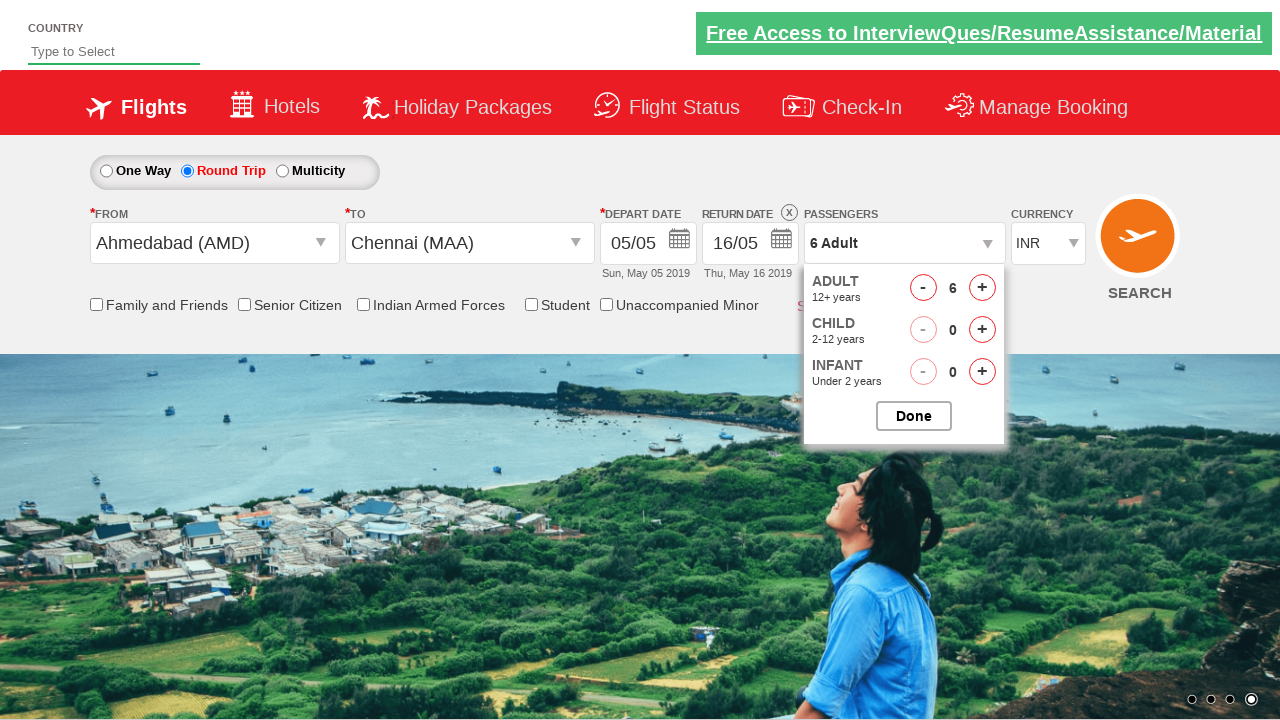

Closed passenger selection popup at (914, 416) on #btnclosepaxoption
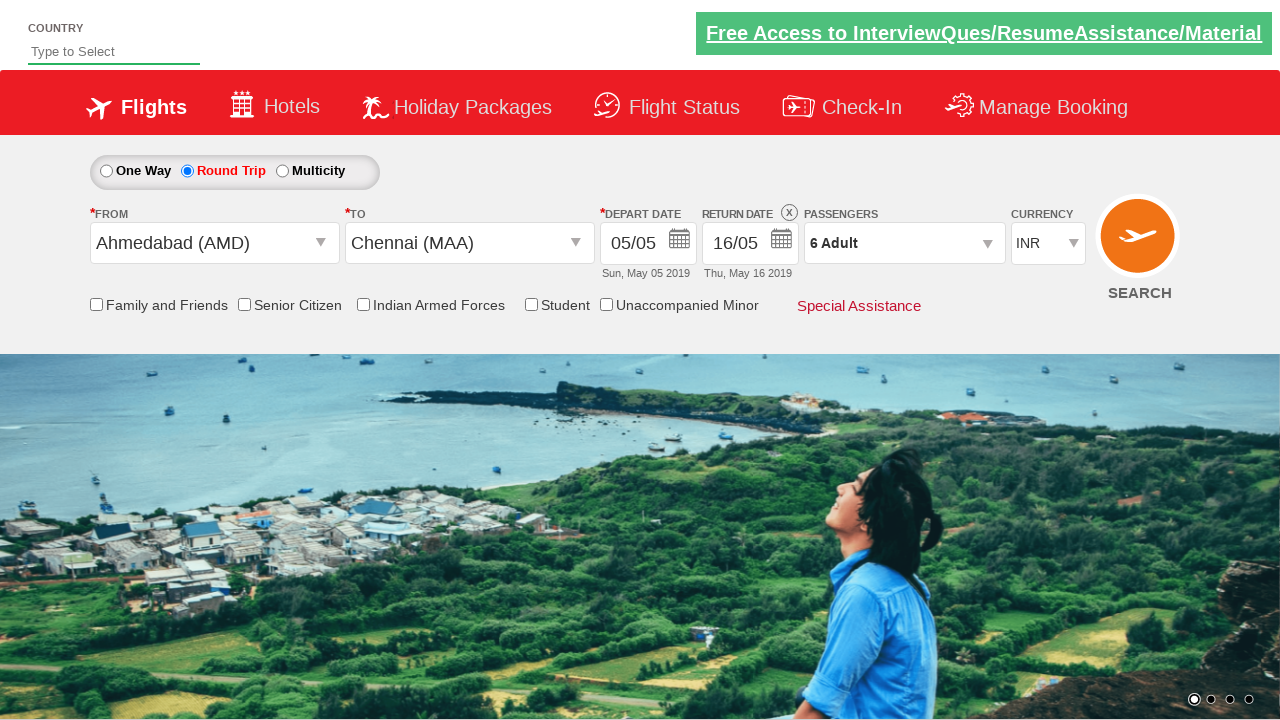

Waited 2 seconds for popup to close
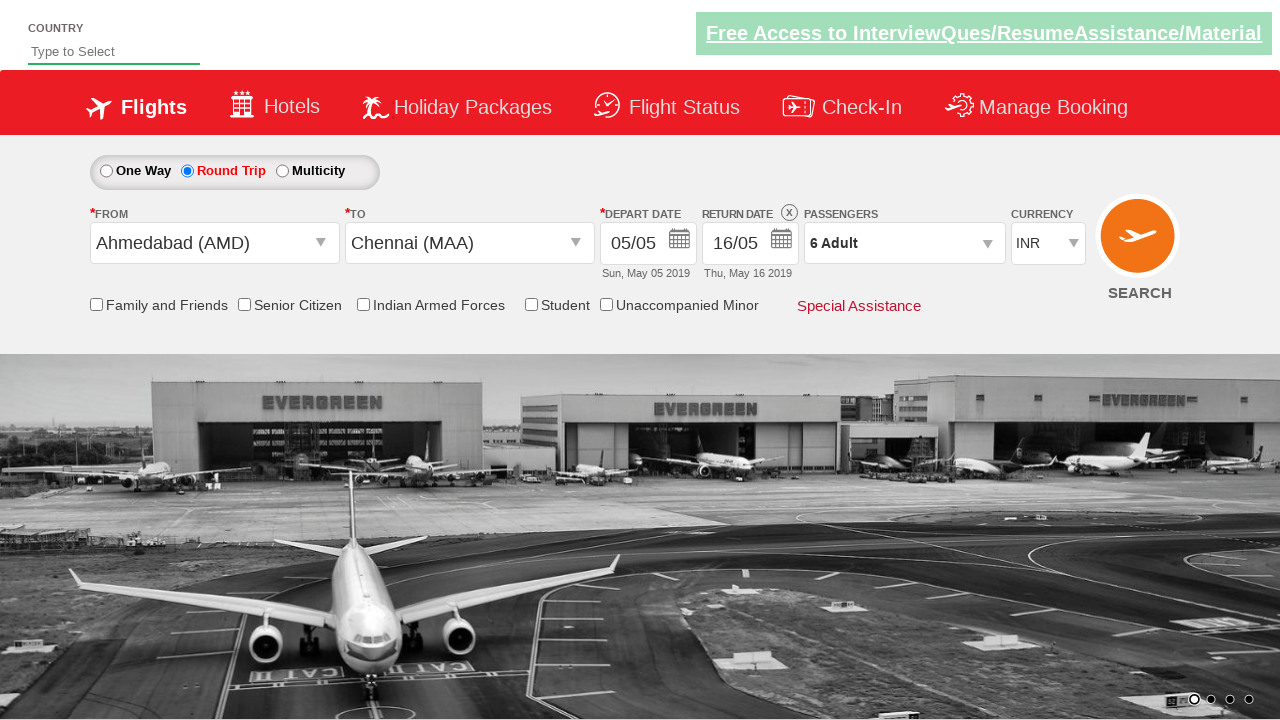

Selected AED currency from dropdown on #ctl00_mainContent_DropDownListCurrency
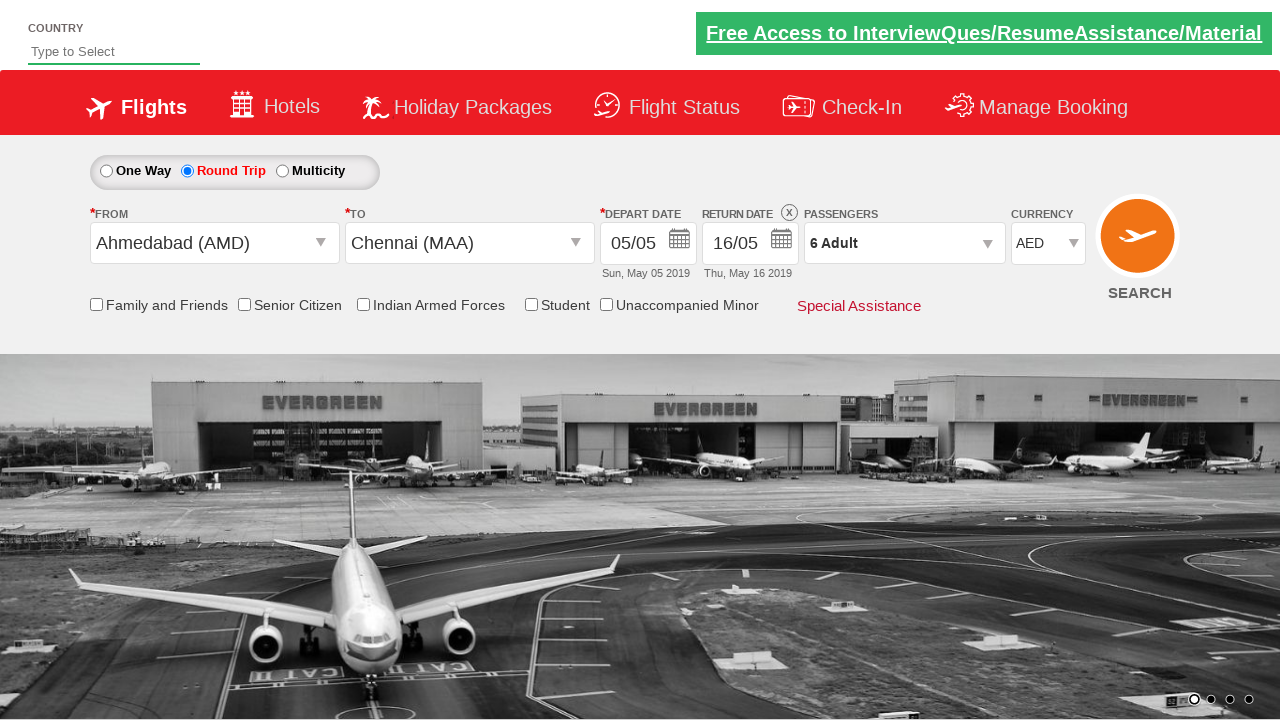

Clicked search button to find flights at (1140, 245) on #ctl00_mainContent_btn_FindFlights
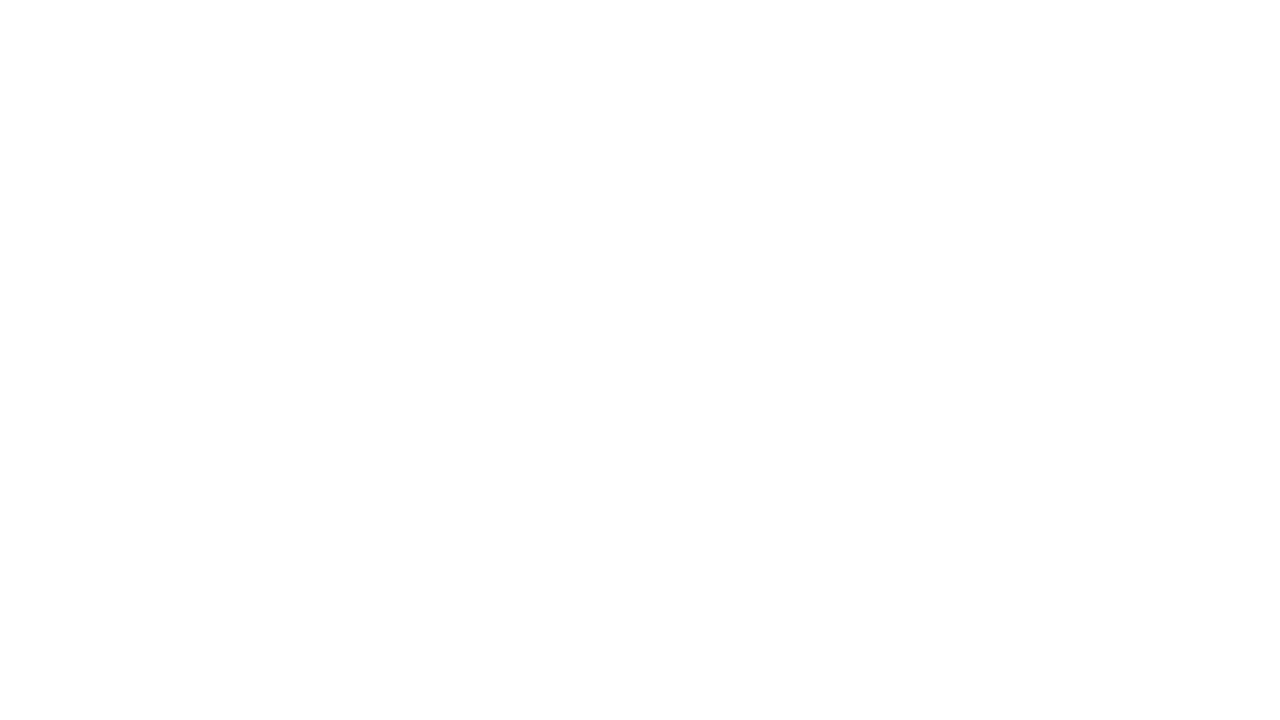

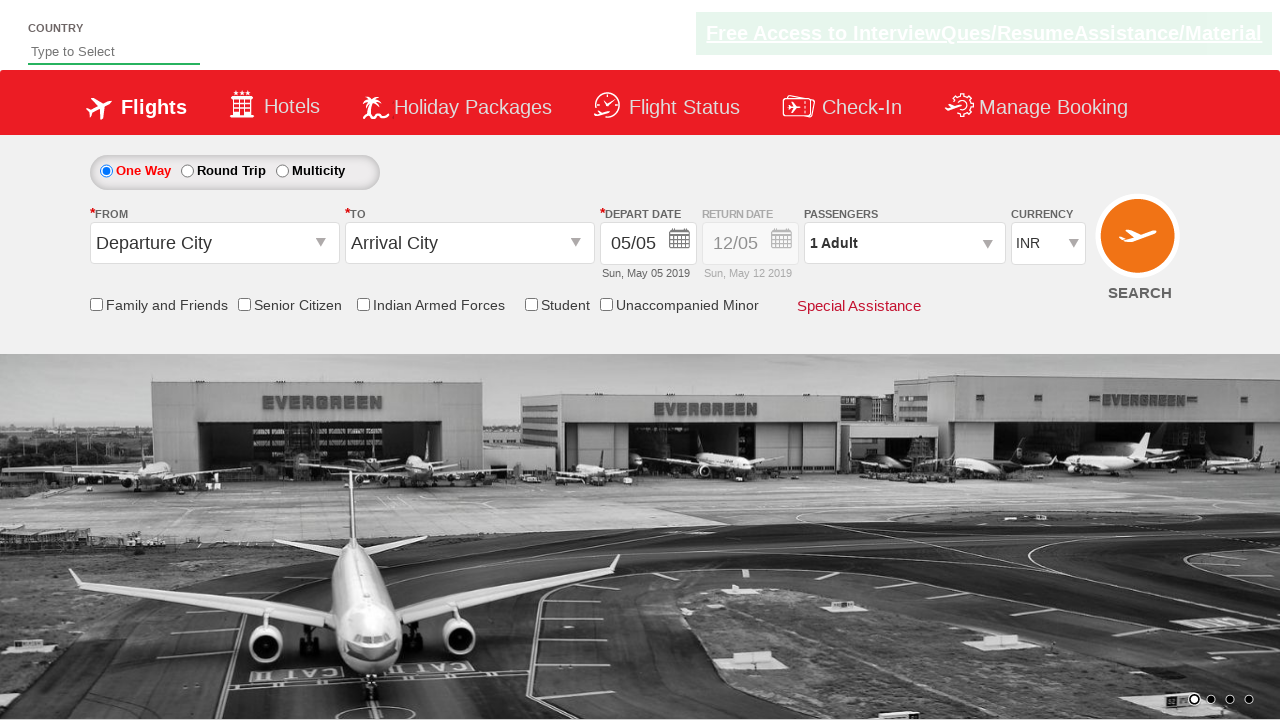